Tests the search functionality on HotelTonight by clearing the existing search field content and entering a new location search query for "Vienna VA"

Starting URL: https://www.hoteltonight.com/

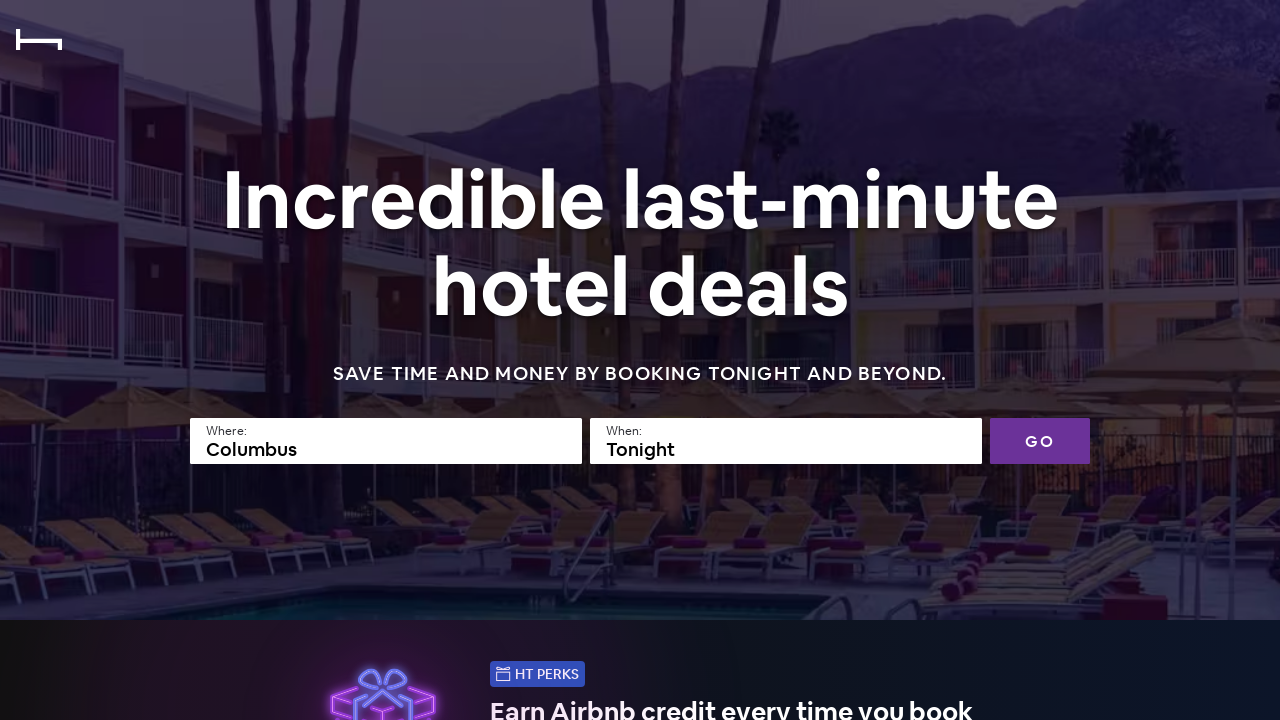

Search field selector became available
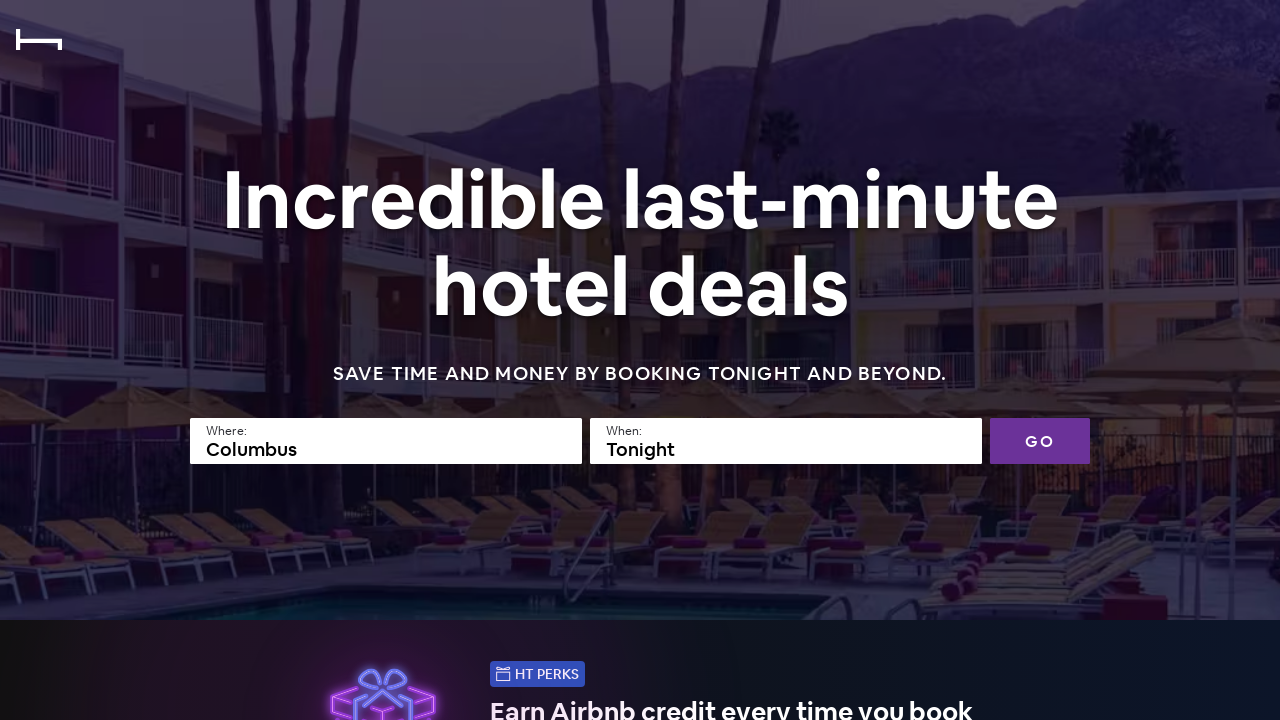

Cleared existing content from search field on input[name='searchfield']
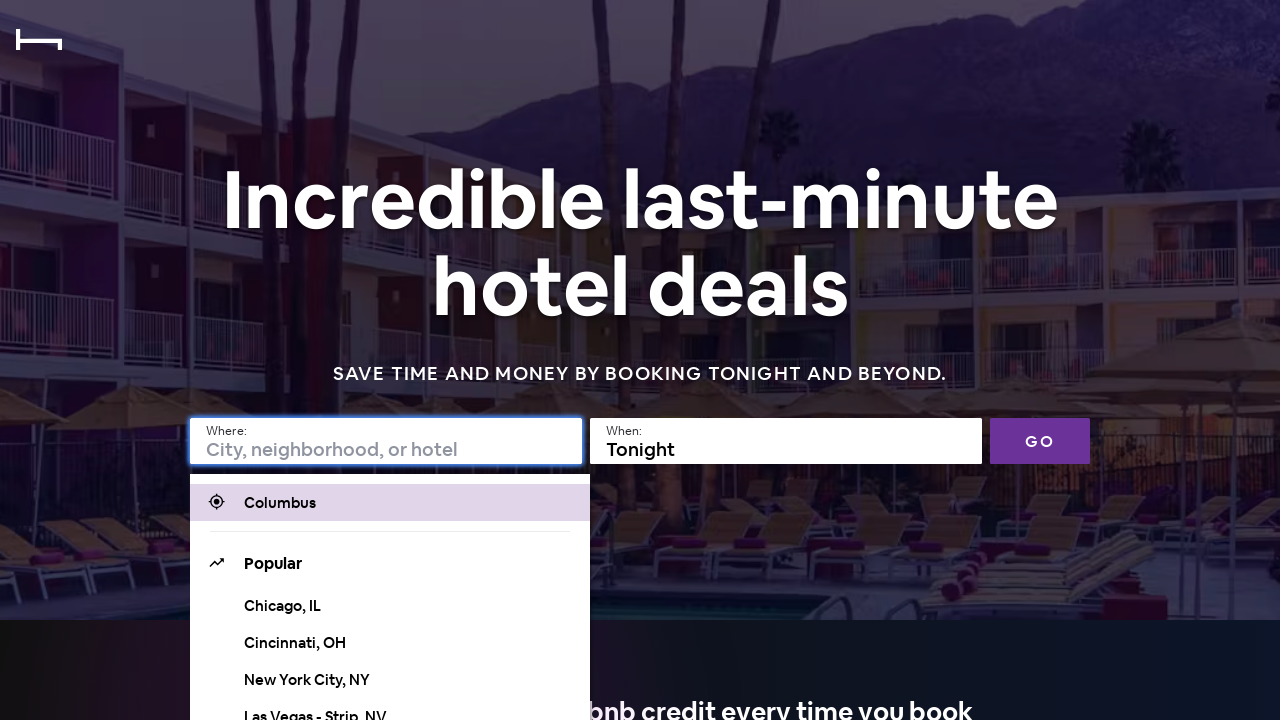

Entered 'Vienna VA' into search field on input[name='searchfield']
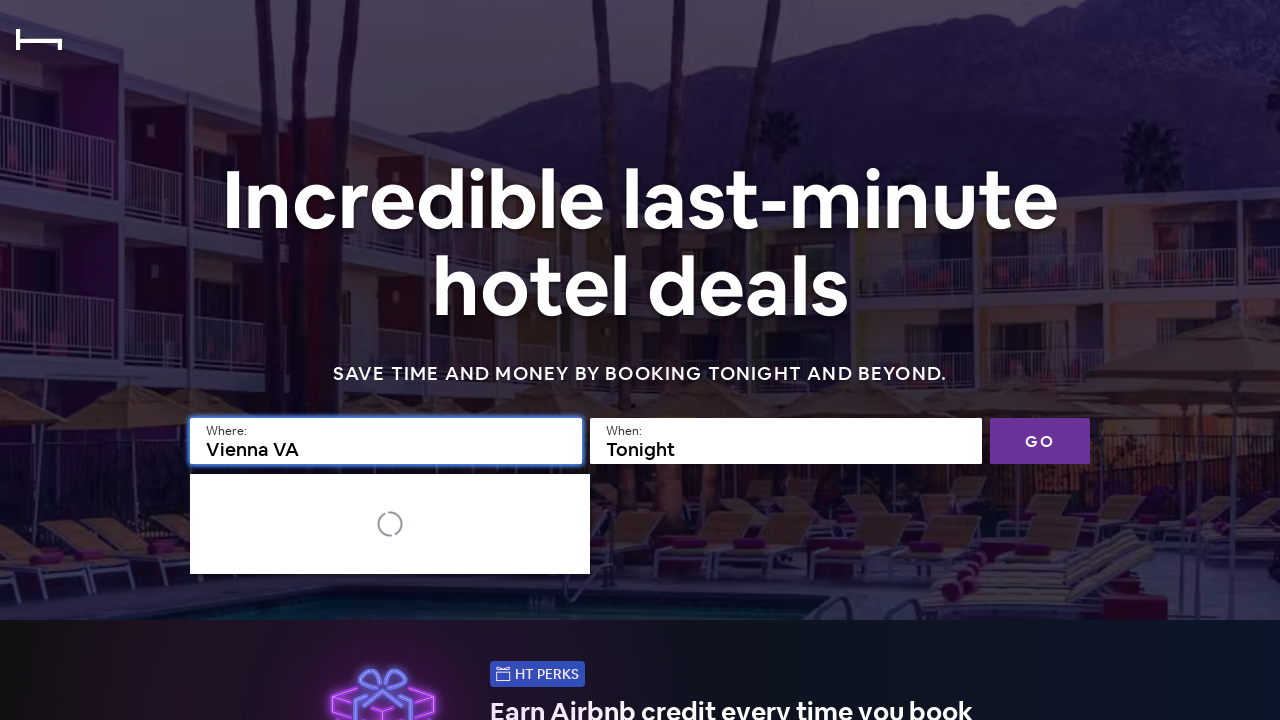

Pressed Enter to search for Vienna VA hotels on input[name='searchfield']
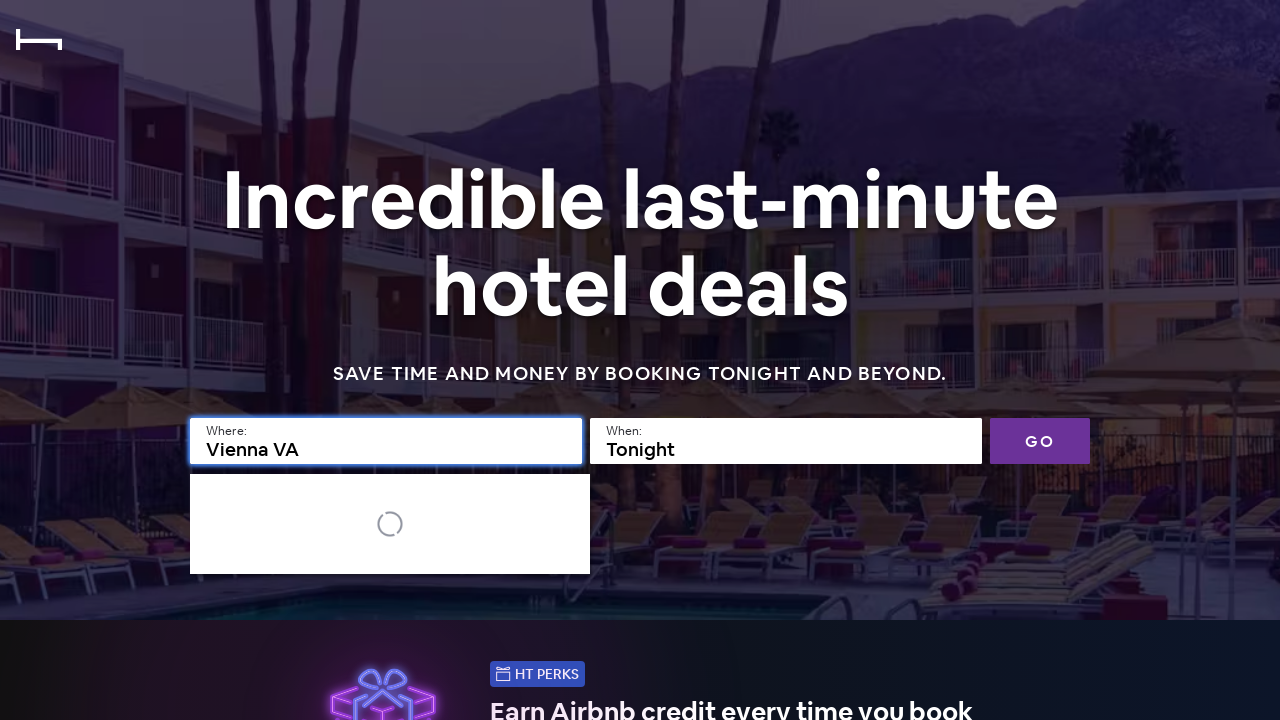

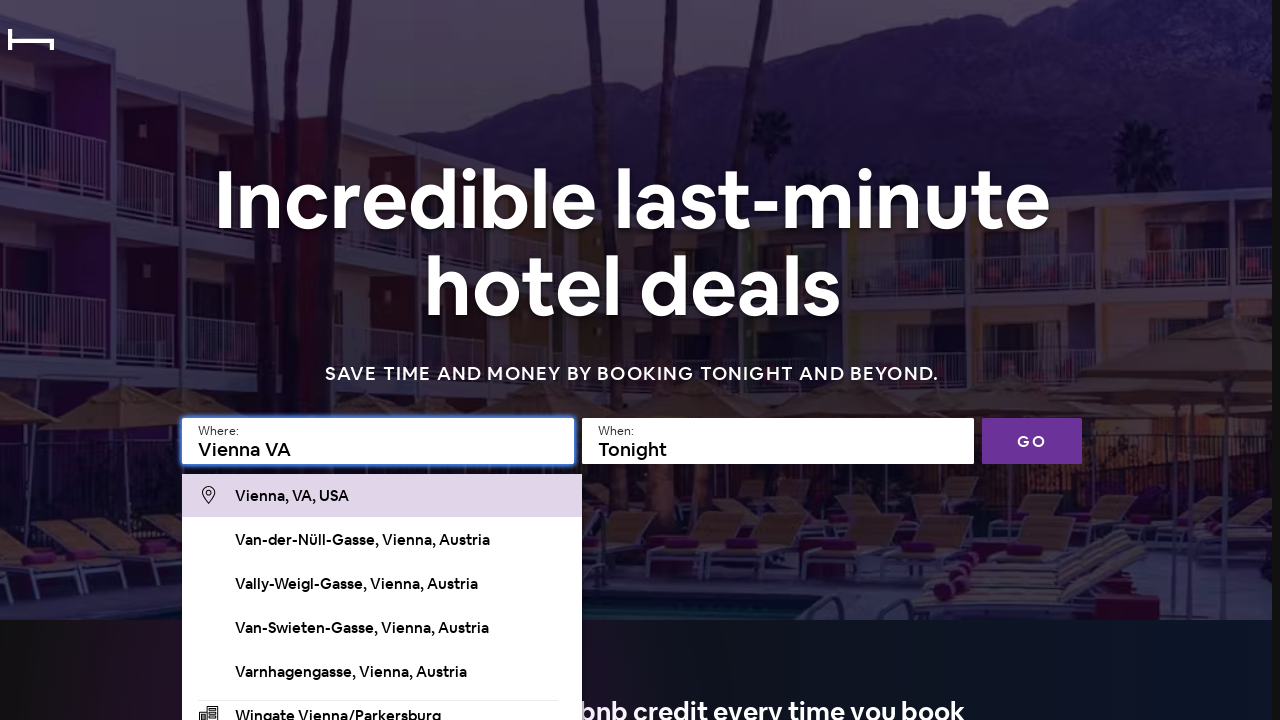